Tests login form validation by entering invalid credentials and verifying the error message is displayed

Starting URL: https://the-internet.herokuapp.com/login

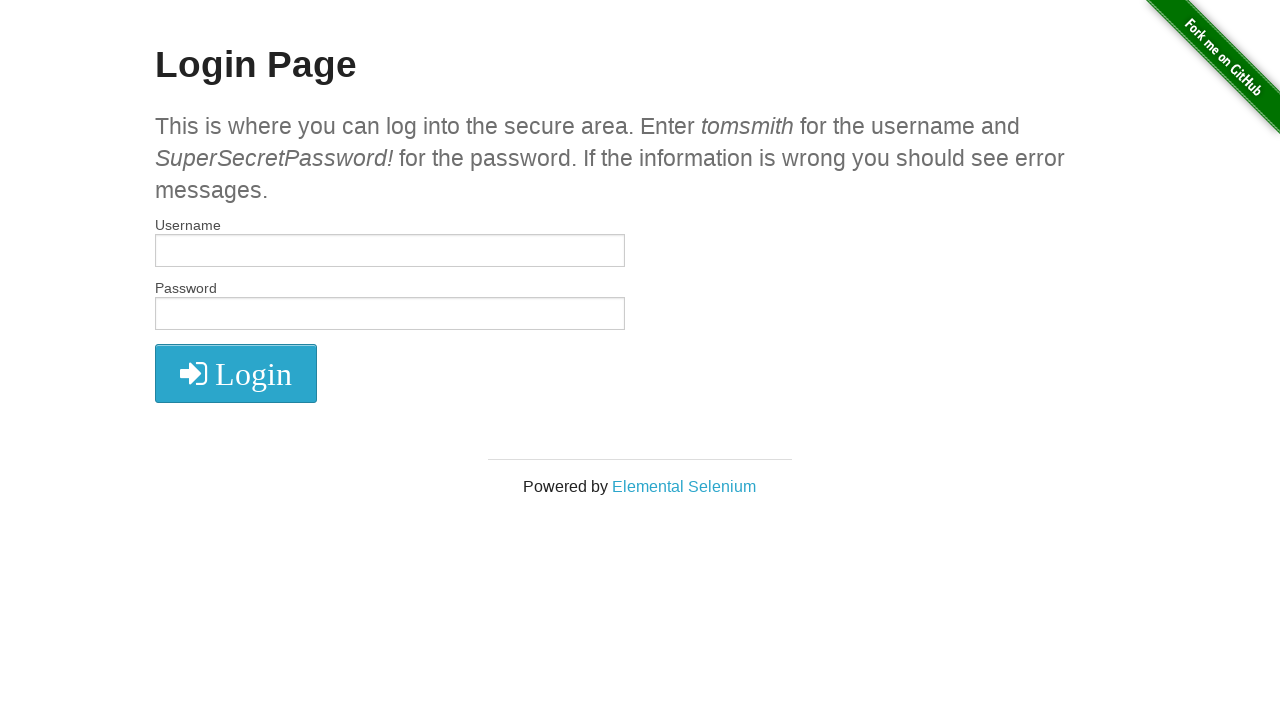

Filled username field with invalid credentials 'foo' on #username
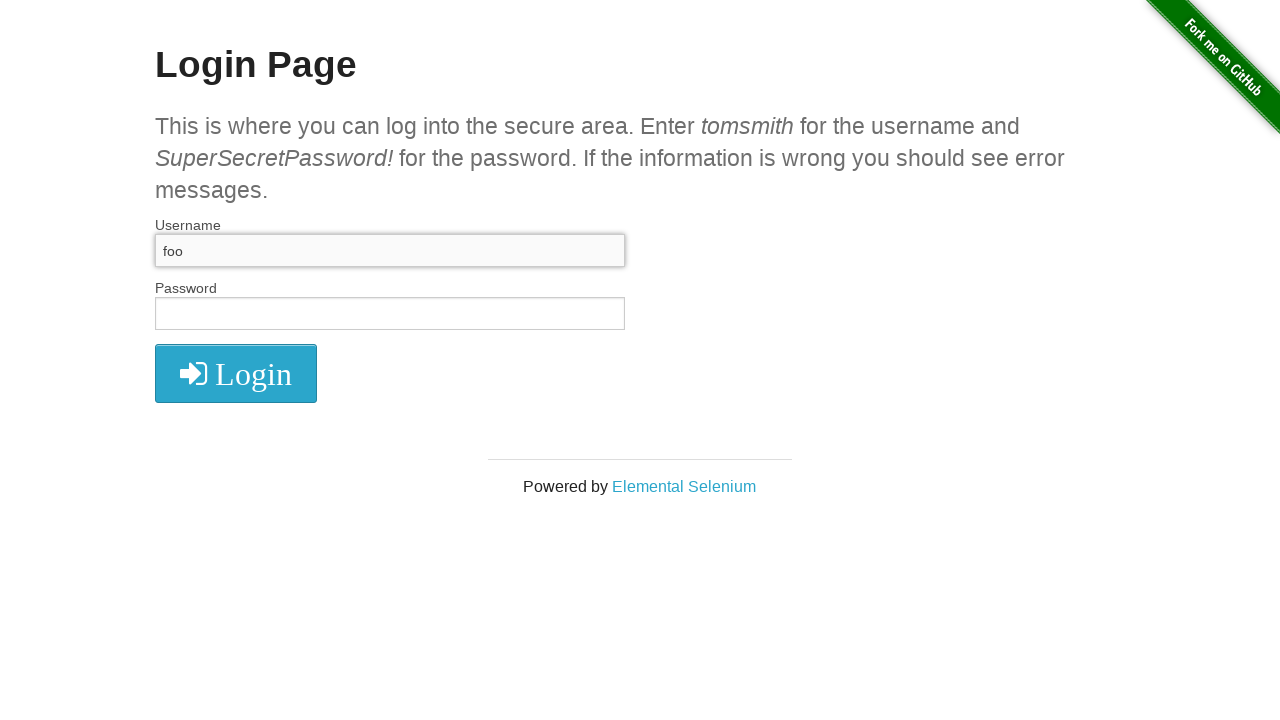

Filled password field with invalid credentials 'bar' on #password
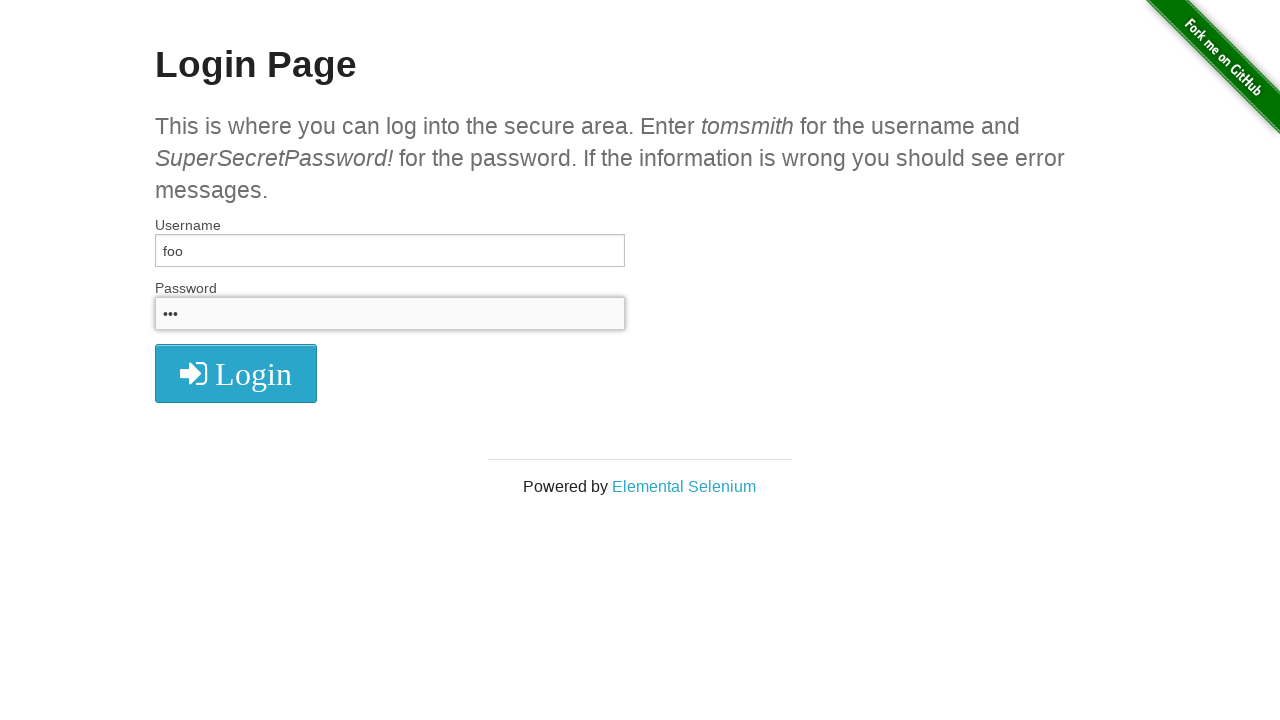

Clicked login button to submit credentials at (236, 373) on button
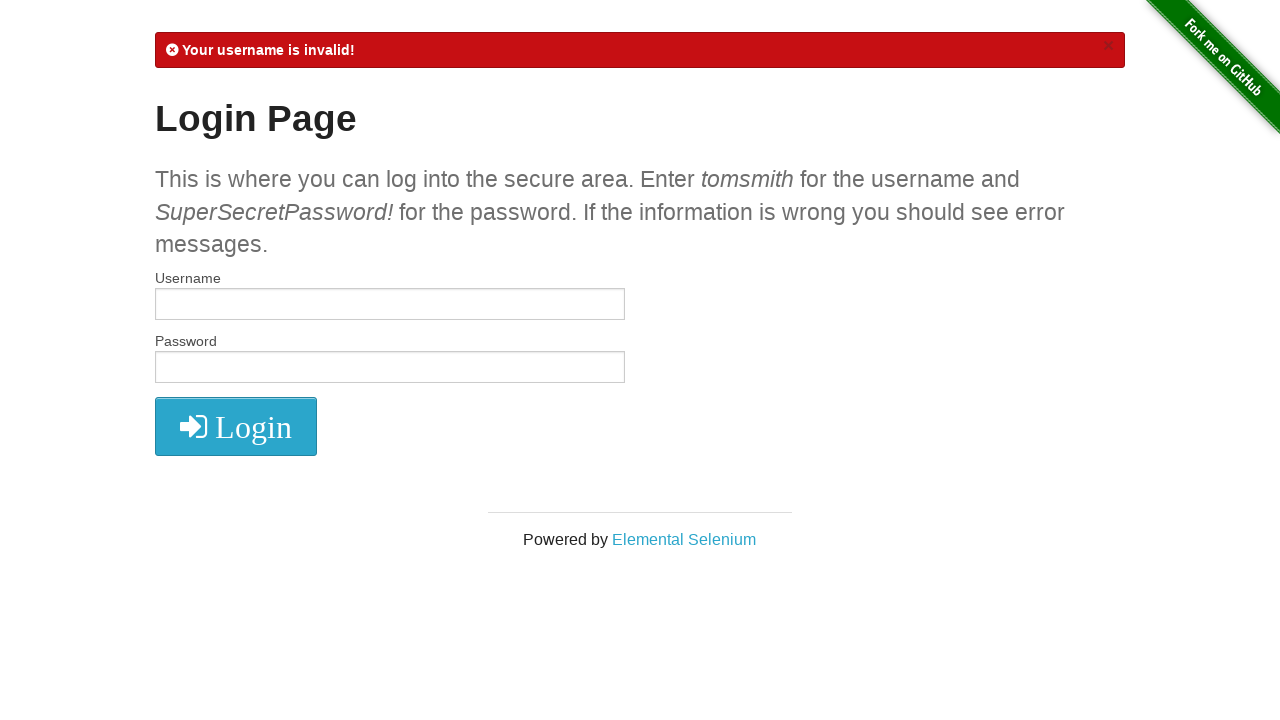

Error message displayed on login form
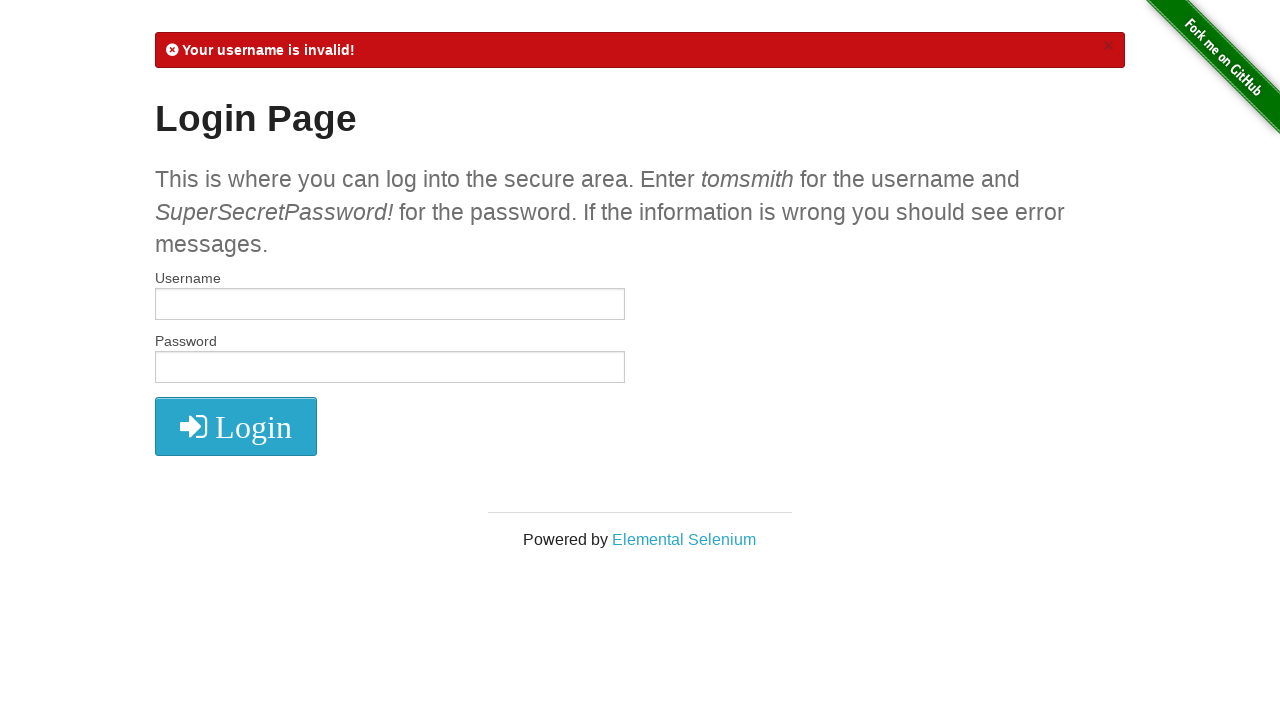

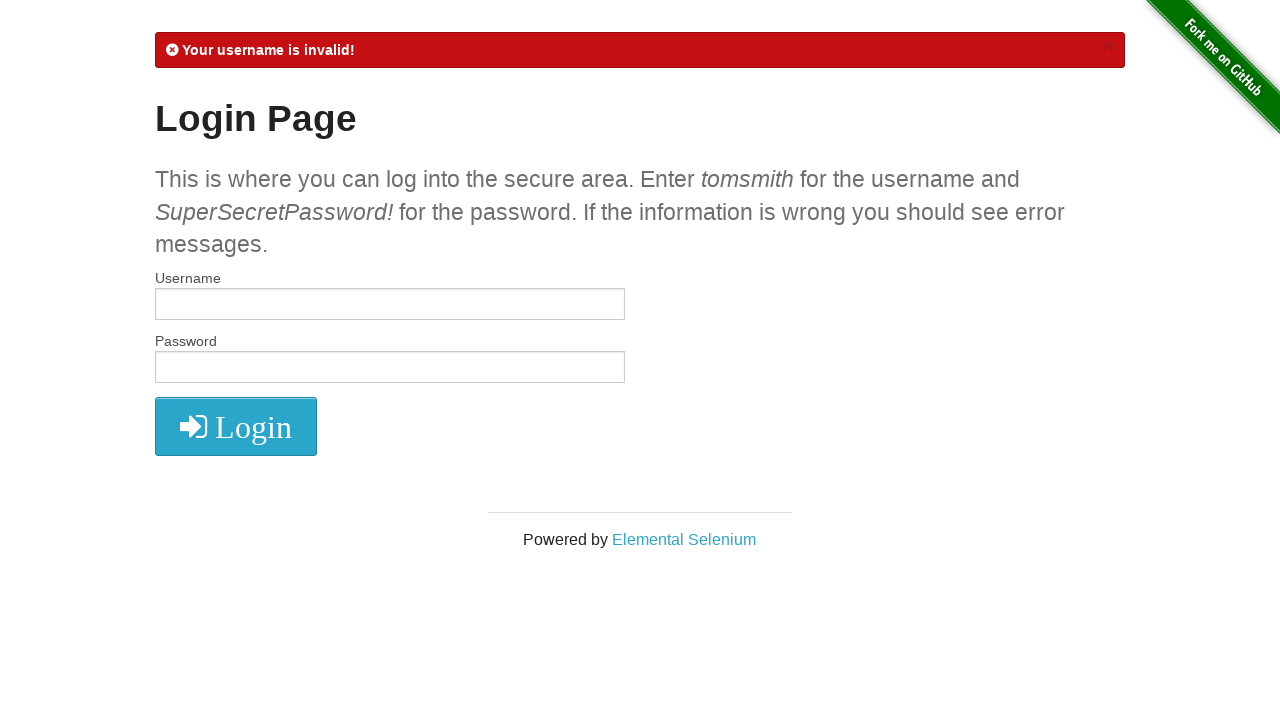